Tests a verification flow by clicking a verify button and checking that a success message appears on the page.

Starting URL: http://suninjuly.github.io/wait1.html

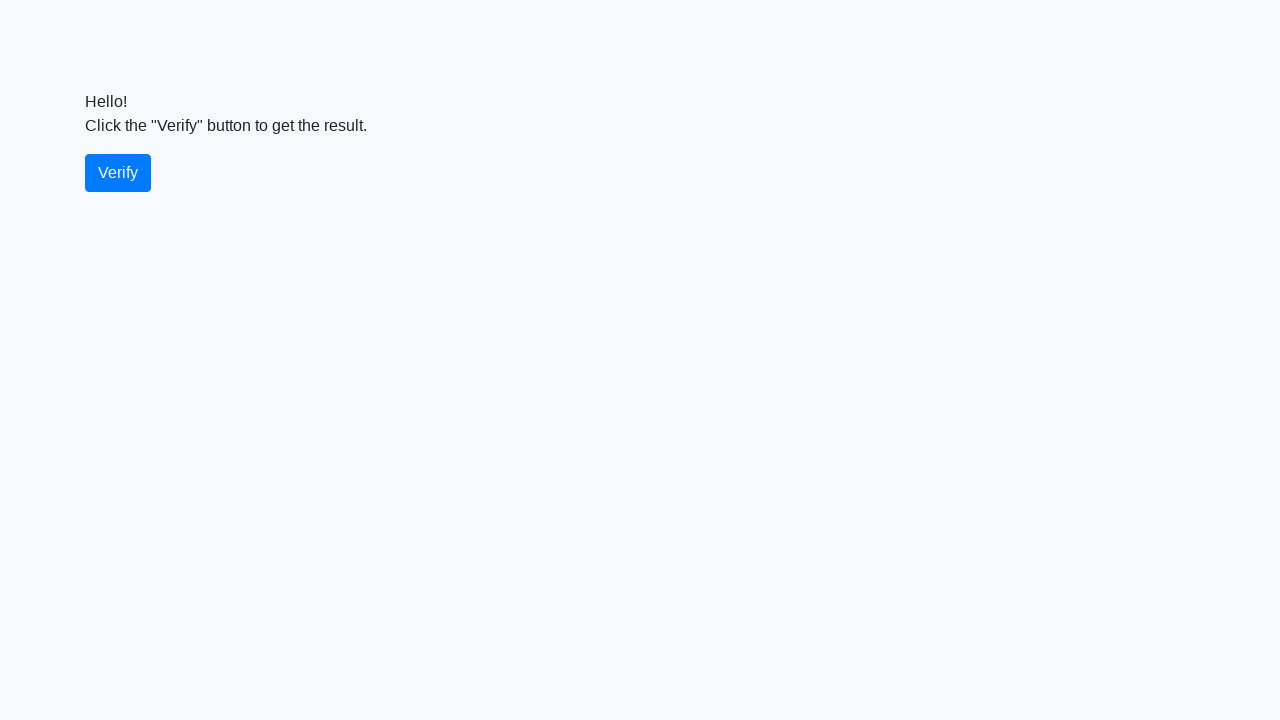

Waited 1 second for page to be ready
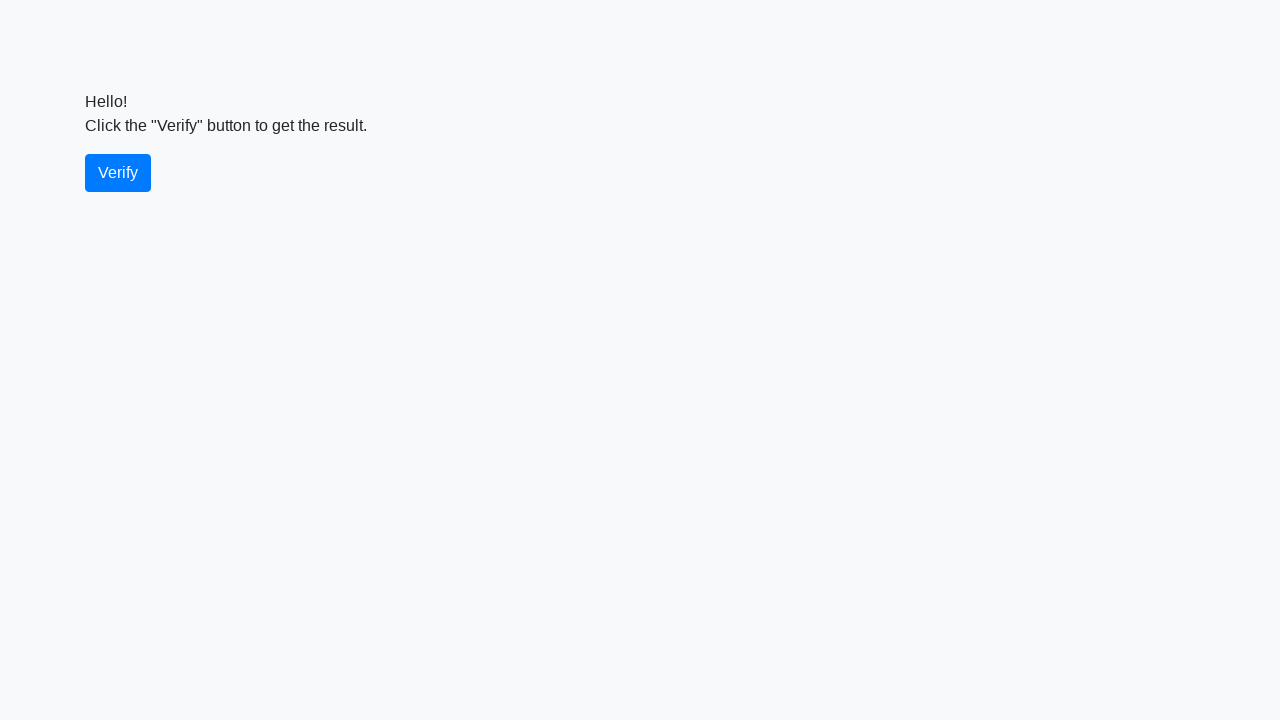

Clicked the verify button at (118, 173) on #verify
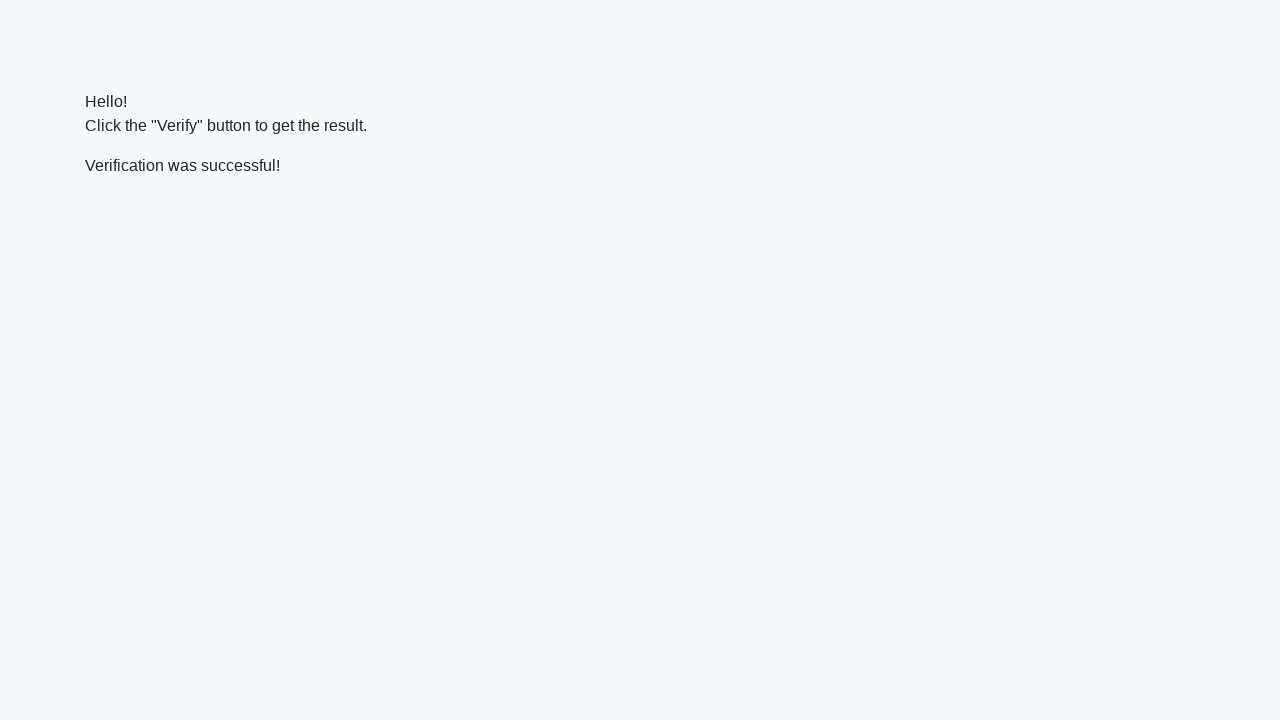

Success message element appeared on page
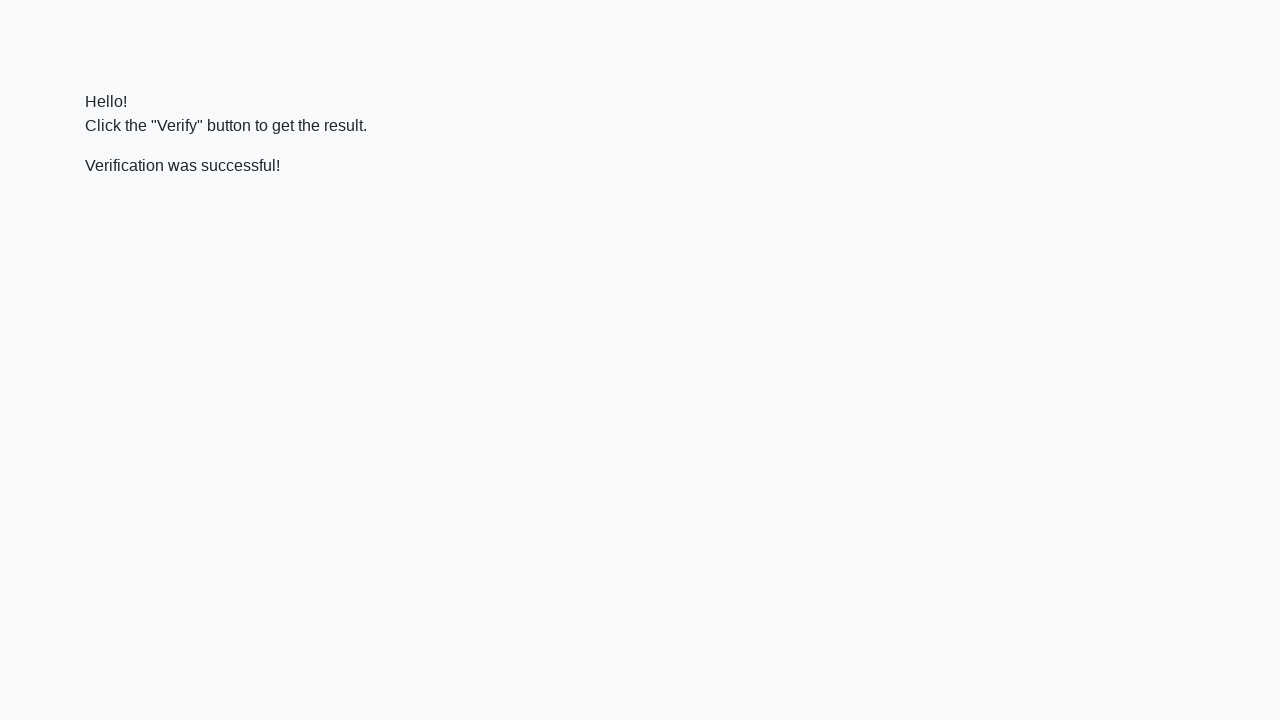

Verified success message contains 'successful'
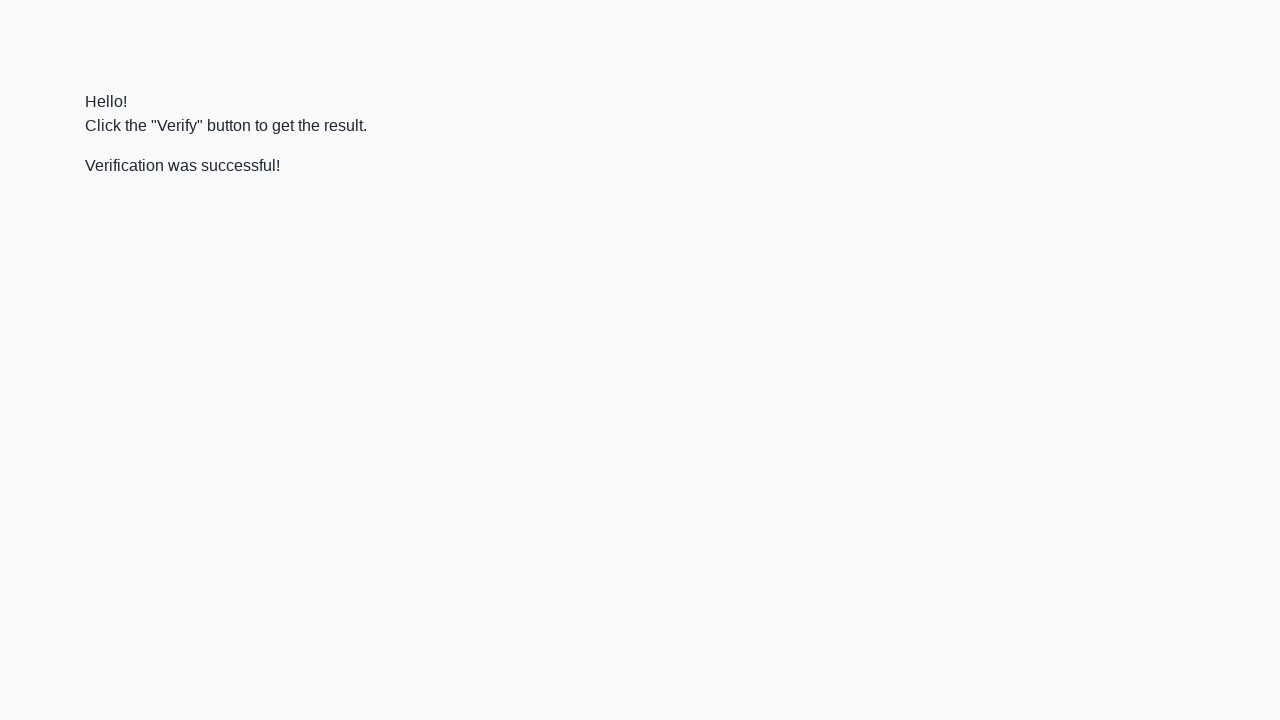

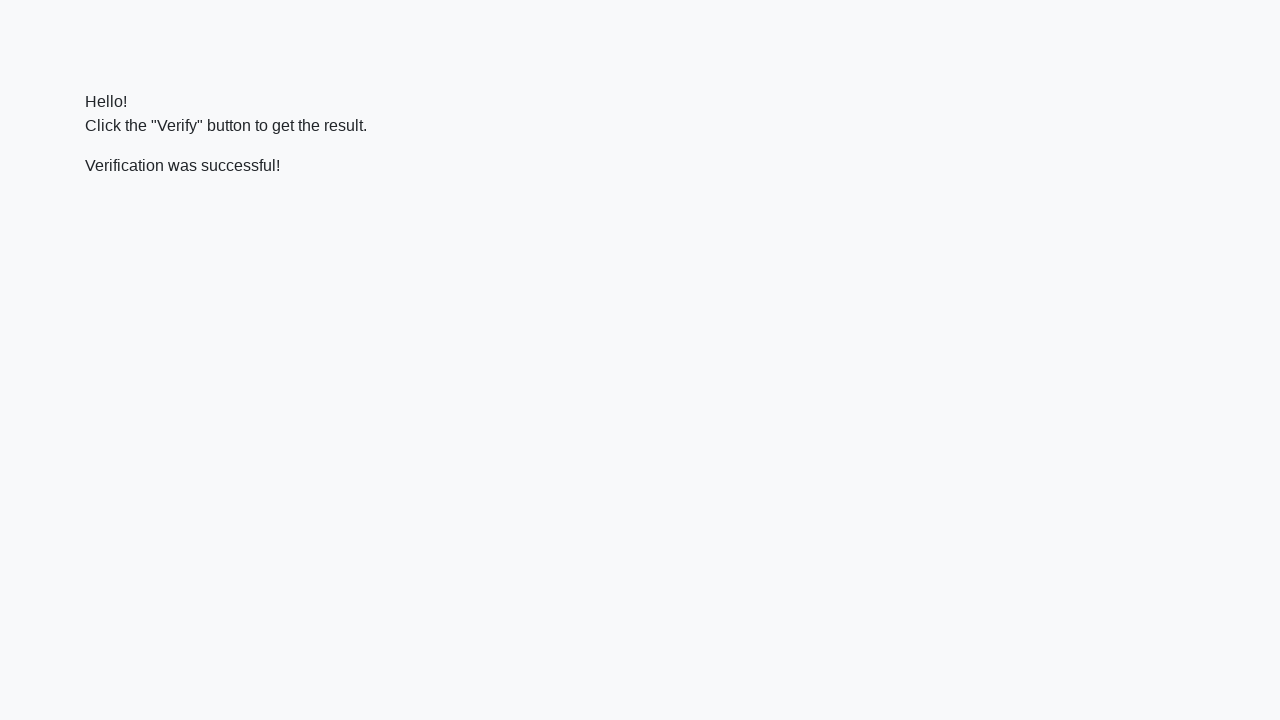